Tests table interaction functionality by navigating to a tables page, verifying table structure (rows and columns), reading cell values, sorting the table by clicking a header, and verifying the table content after sorting.

Starting URL: https://v1.training-support.net/selenium/tables

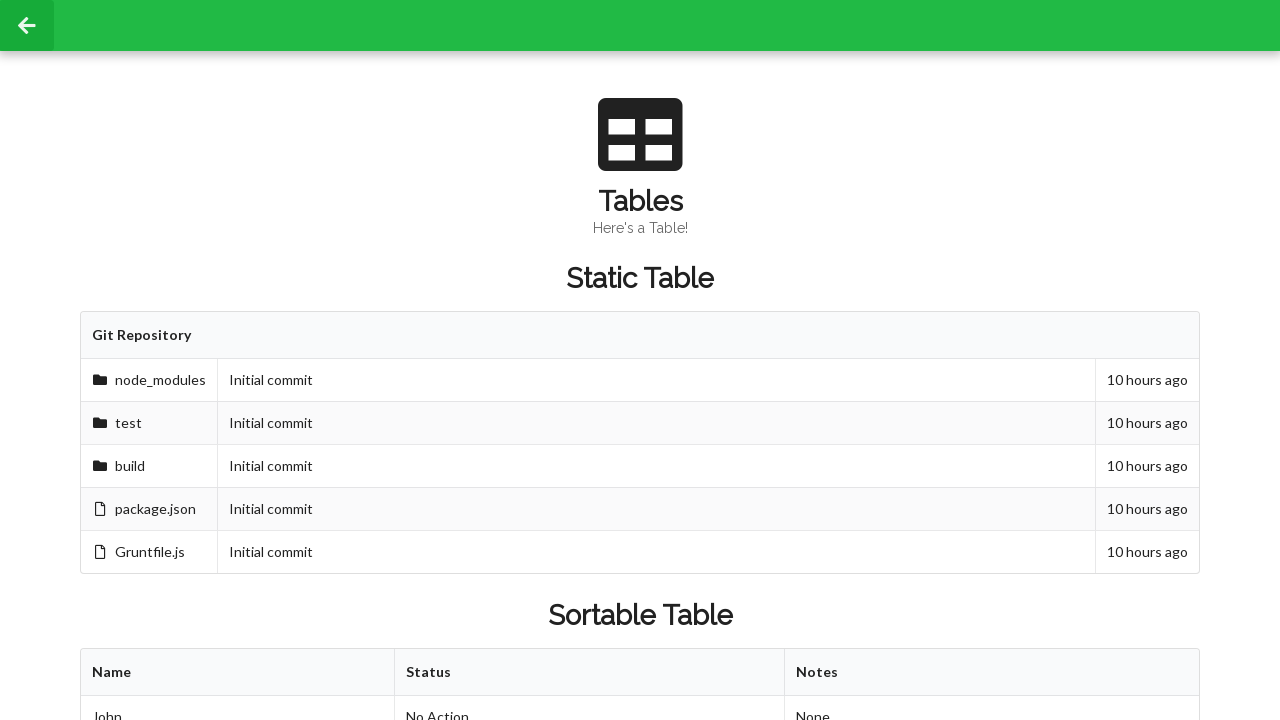

Waited for sortable table to be visible
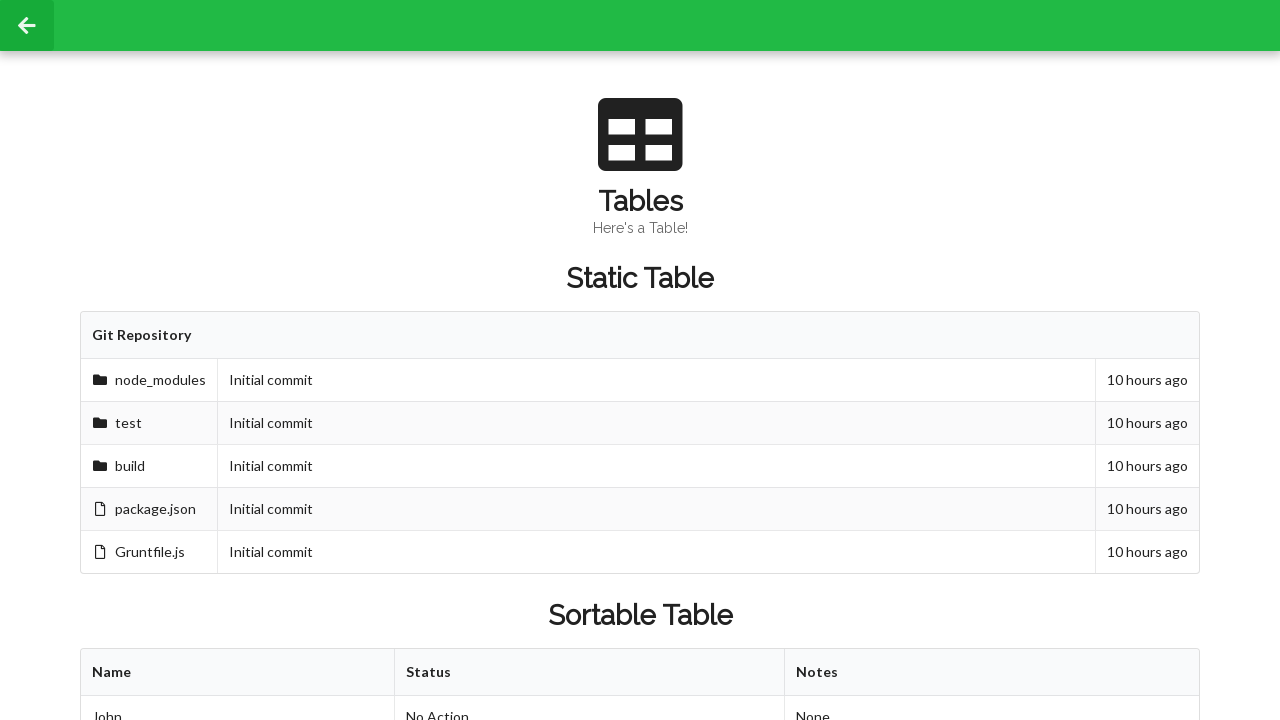

Retrieved all columns from first table row
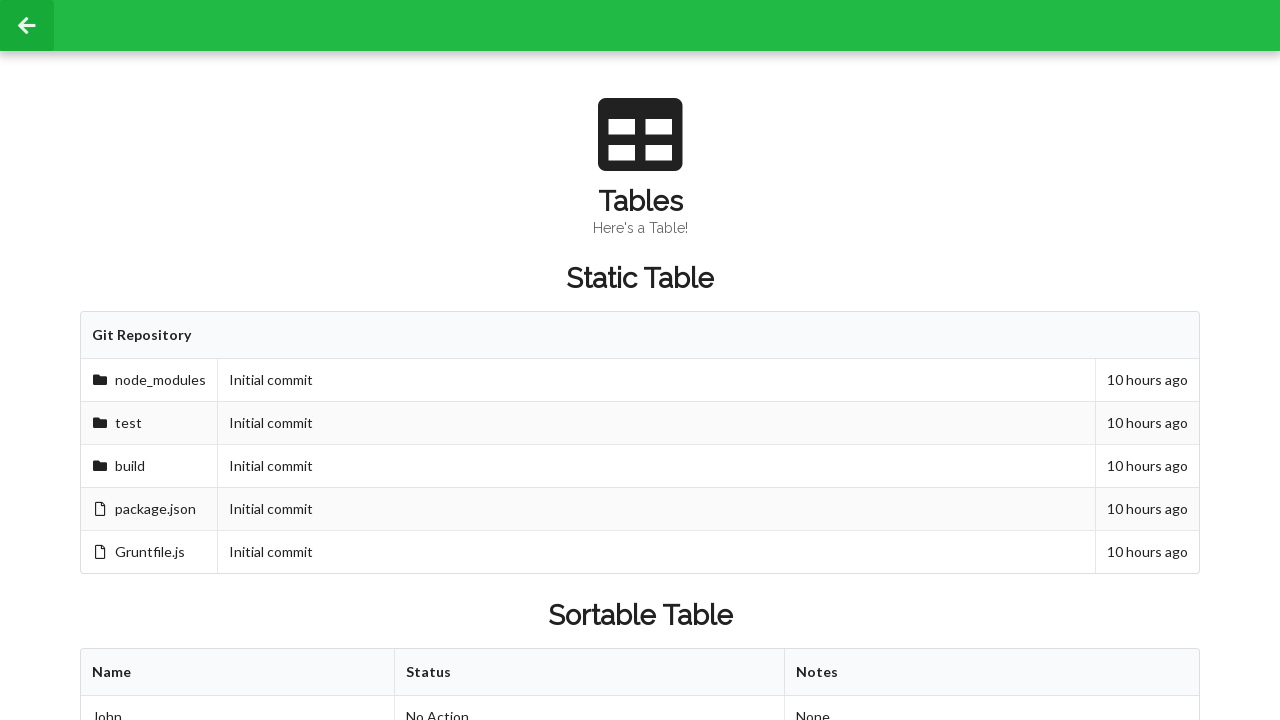

Retrieved all rows from table body
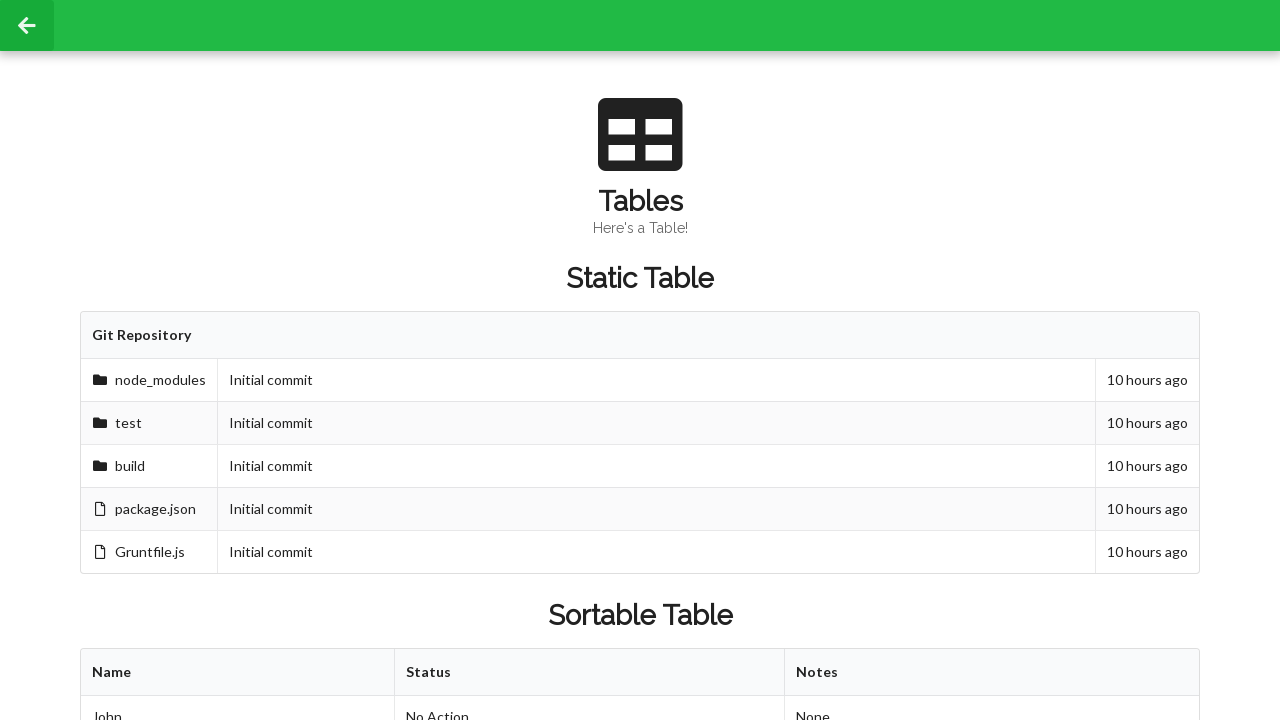

Located second row, second column cell before sorting
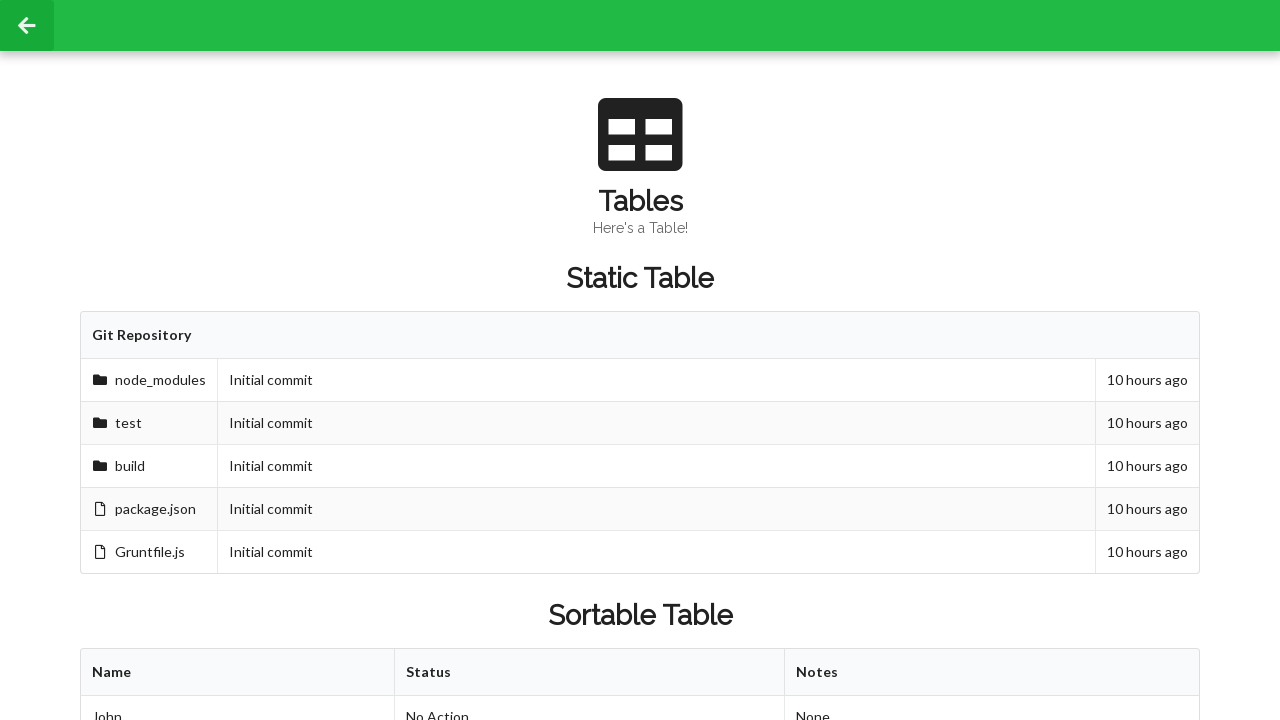

Waited for cell to be ready before sorting
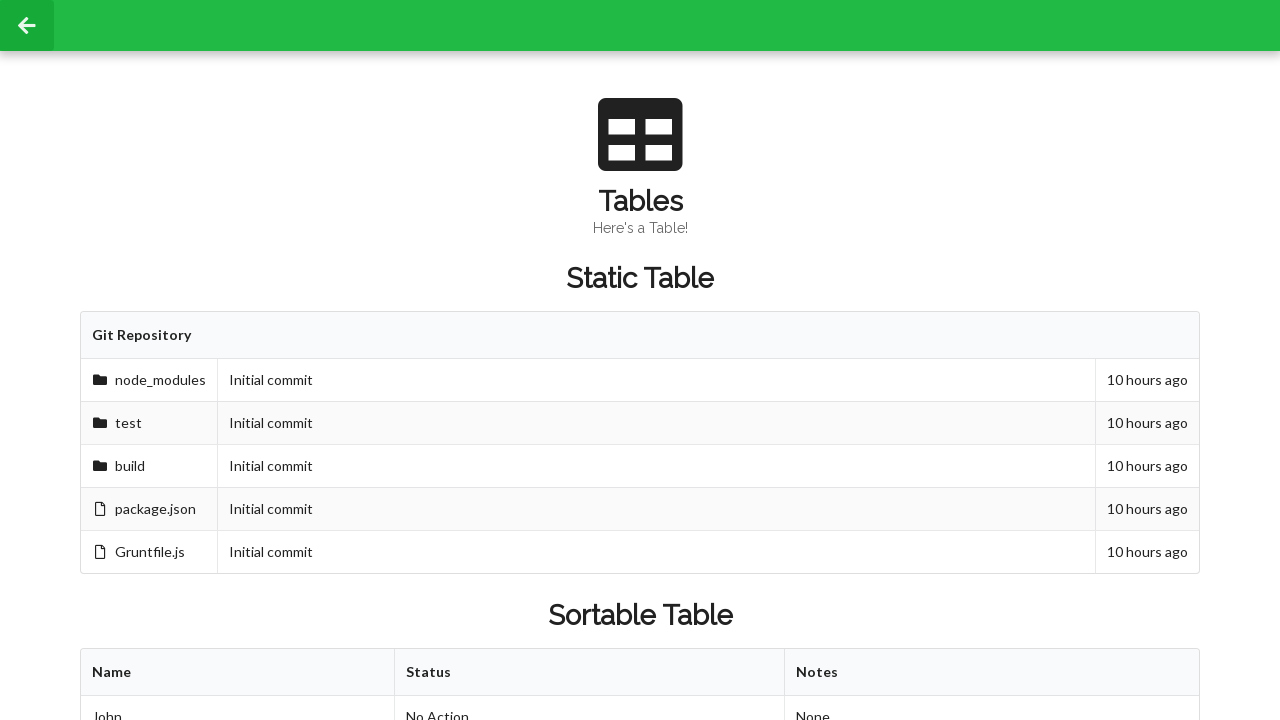

Clicked table header to sort the table at (238, 673) on xpath=//table[@id='sortableTable']/thead/tr/th
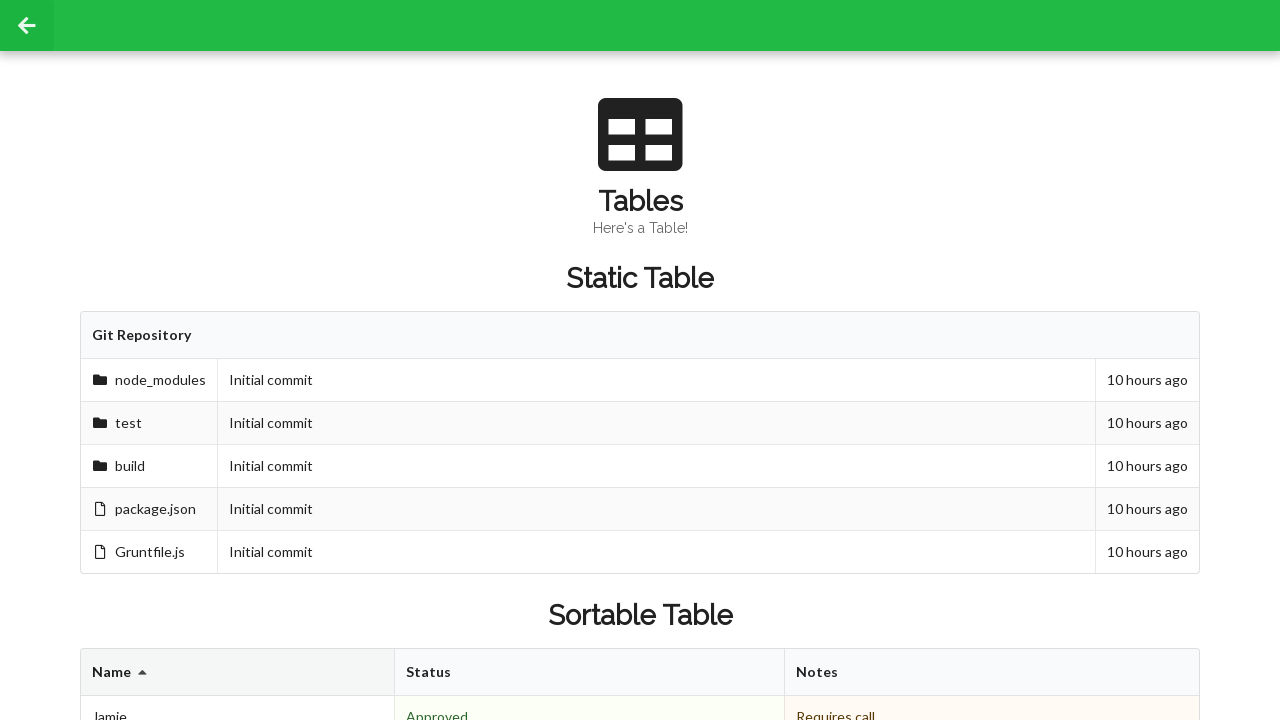

Waited for table to re-render after sorting
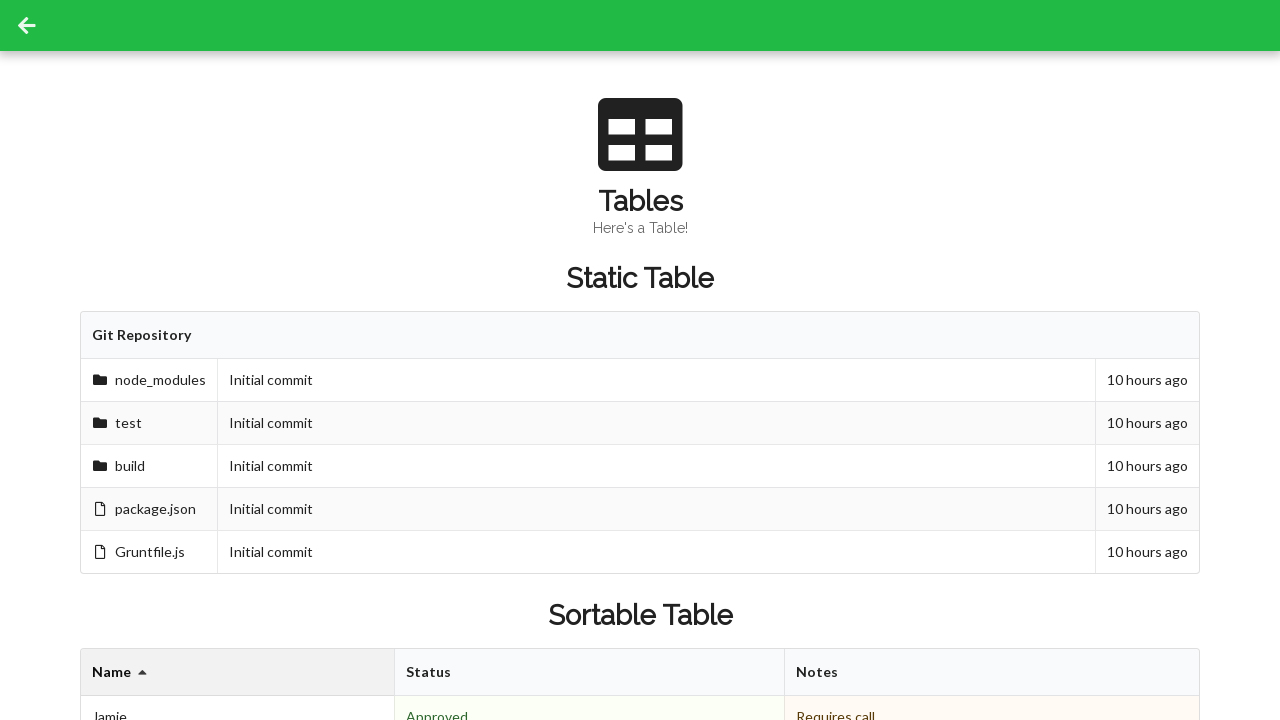

Verified table footer exists
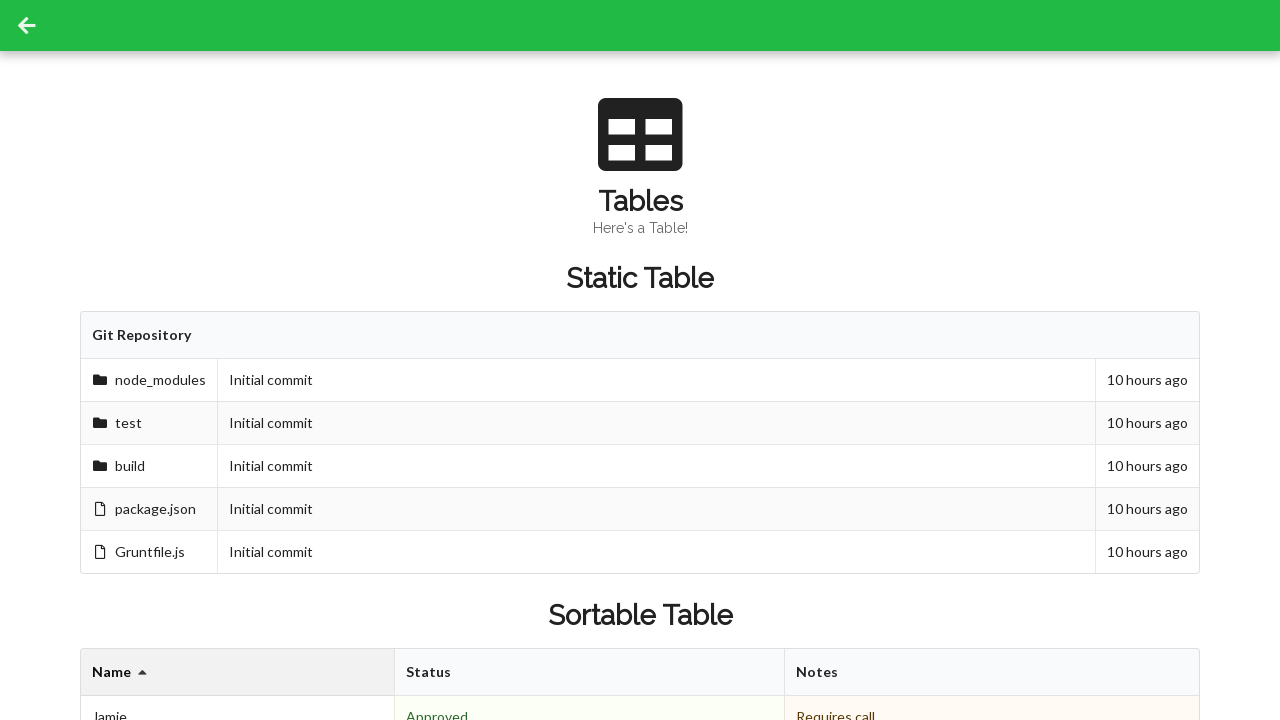

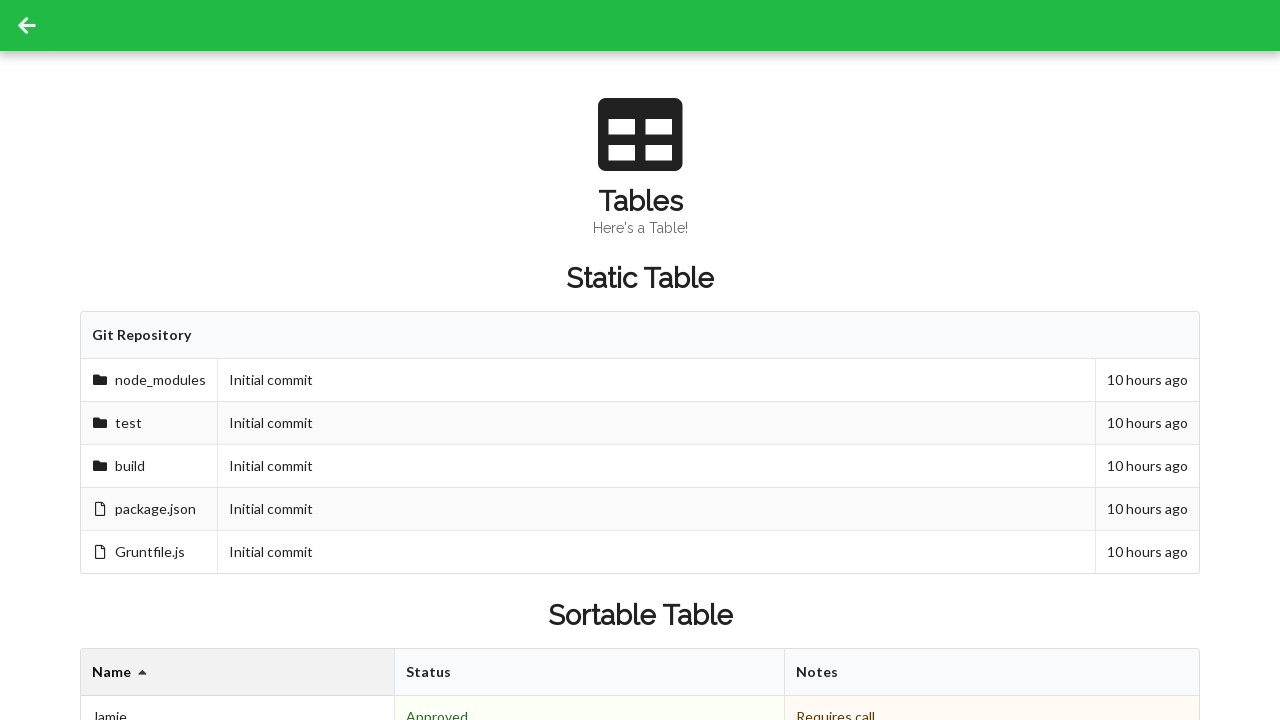